Tests clicking an element using a static/absolute XPath selector

Starting URL: https://apsrtconline.in

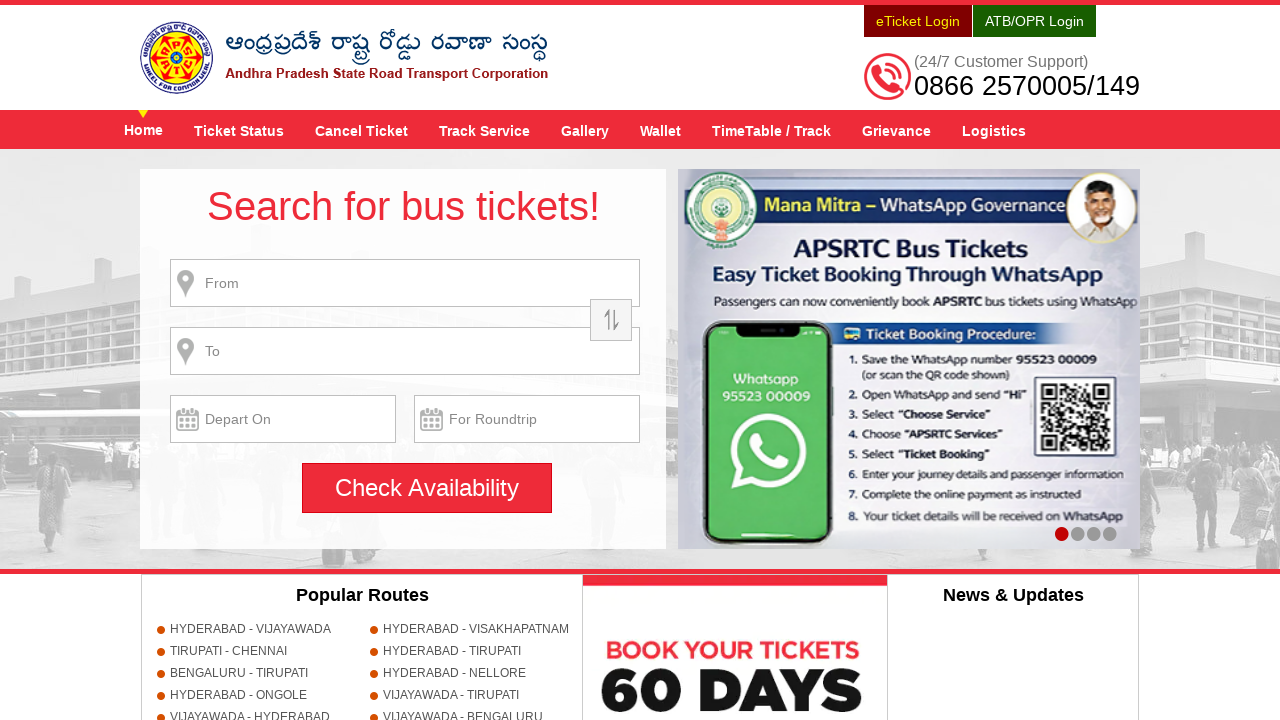

Clicked element using static XPath selector at (896, 130) on xpath=/html/body/div[3]/div/a[8]
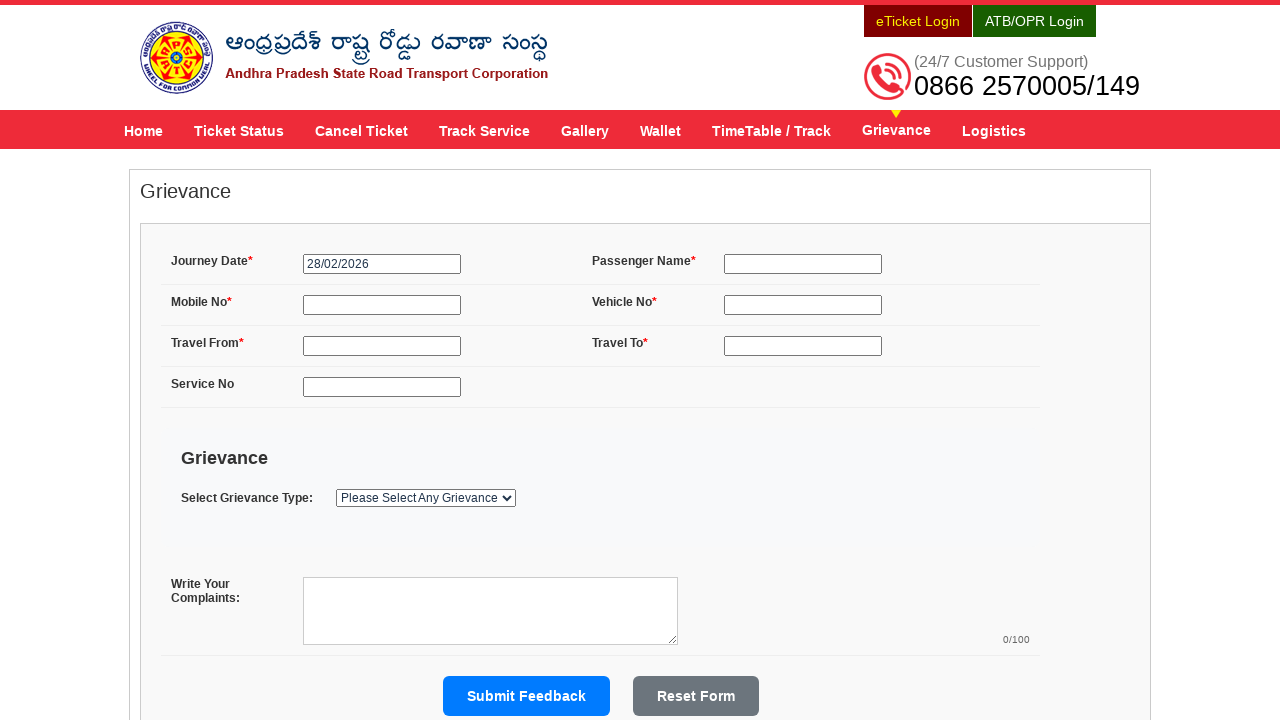

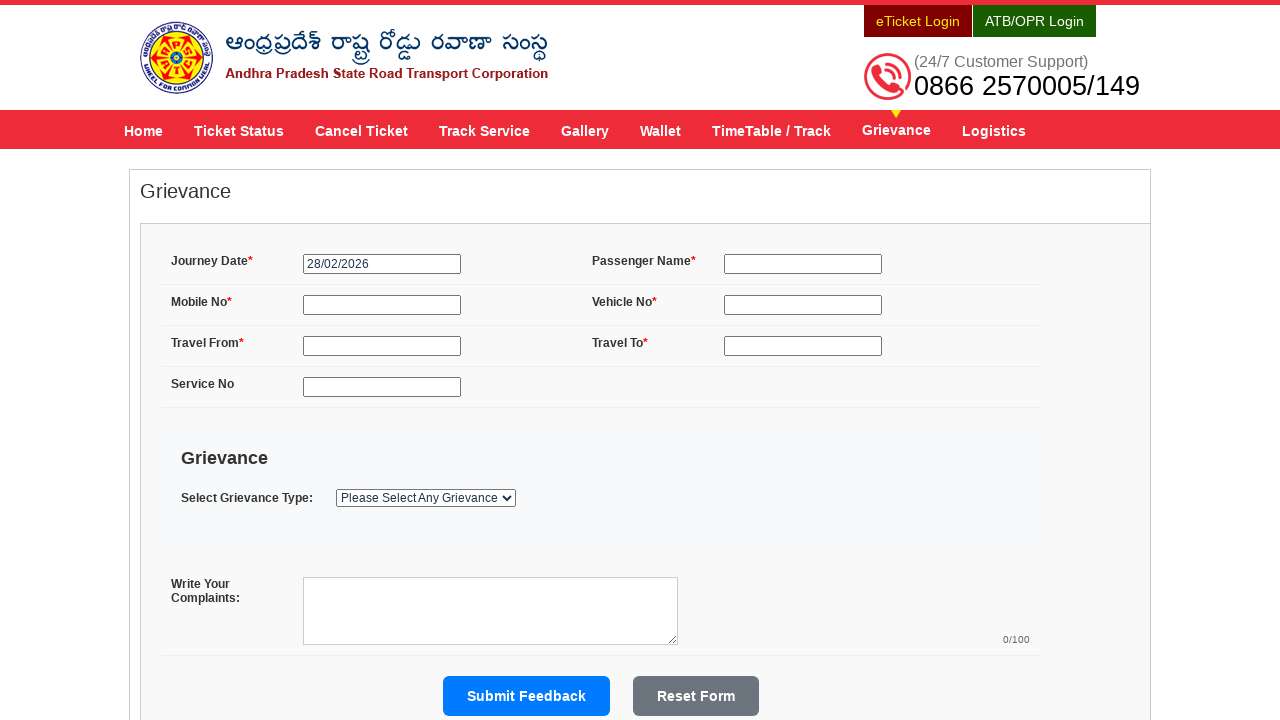